Tests drag and drop functionality by dragging element from column A to column B on the Herokuapp demo site

Starting URL: https://the-internet.herokuapp.com

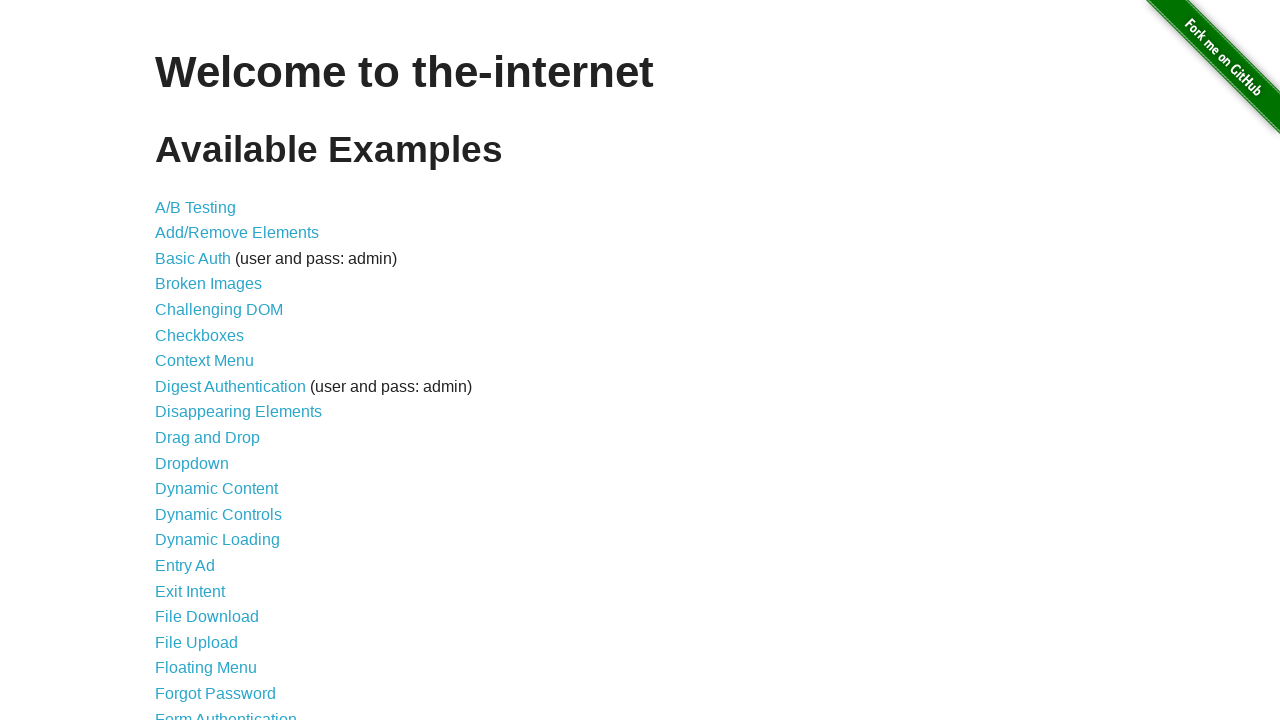

Clicked on Drag and Drop link at (208, 438) on text=Drag and Drop
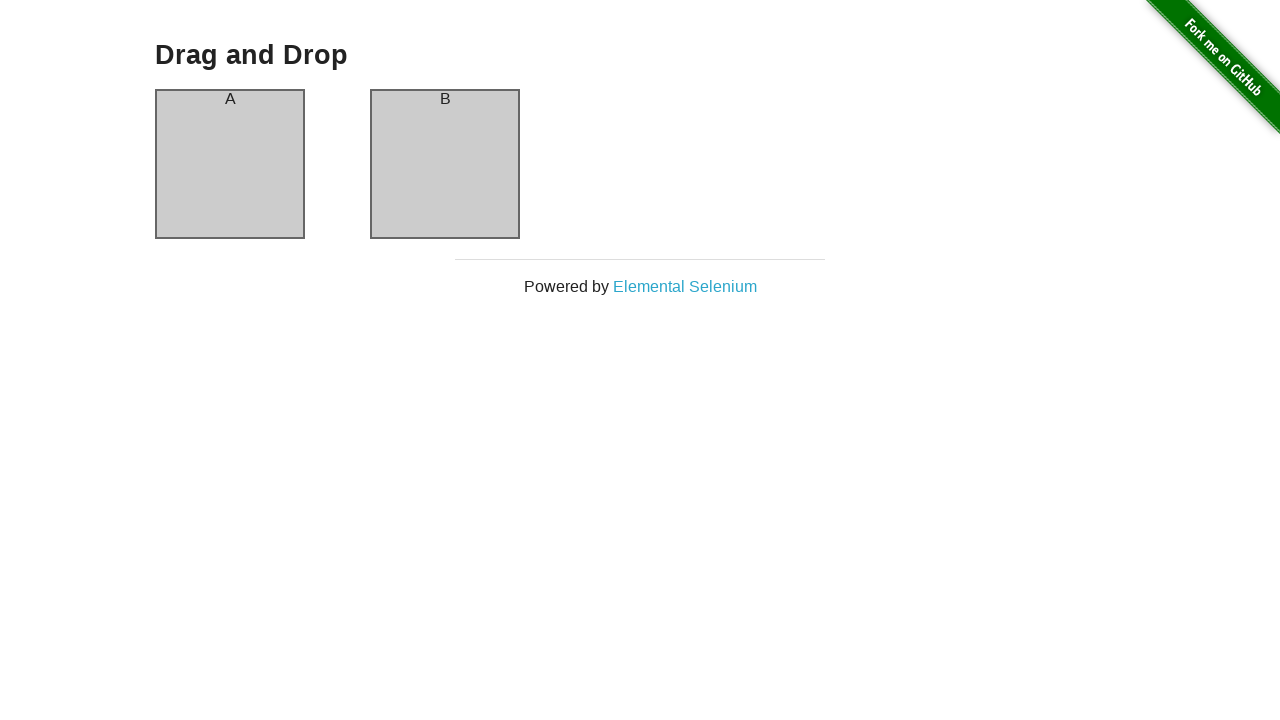

Drag and Drop page loaded with column A visible
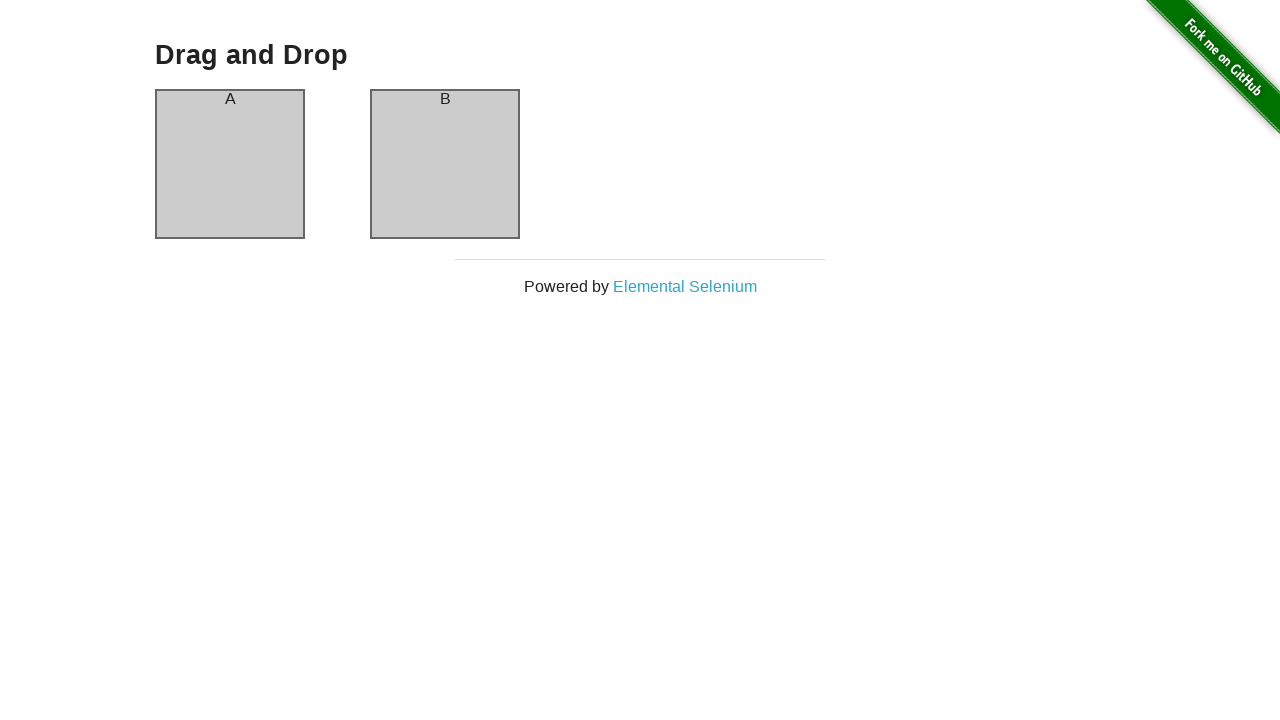

Located source element (column A)
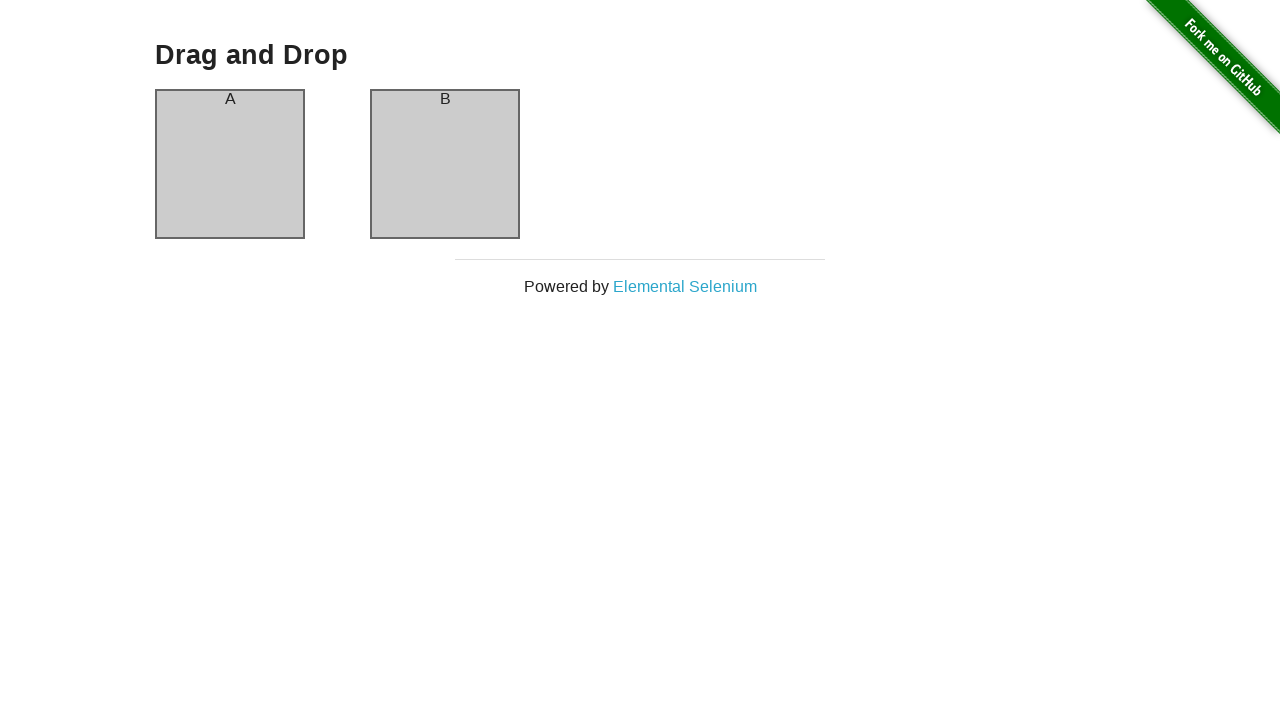

Located target element (column B)
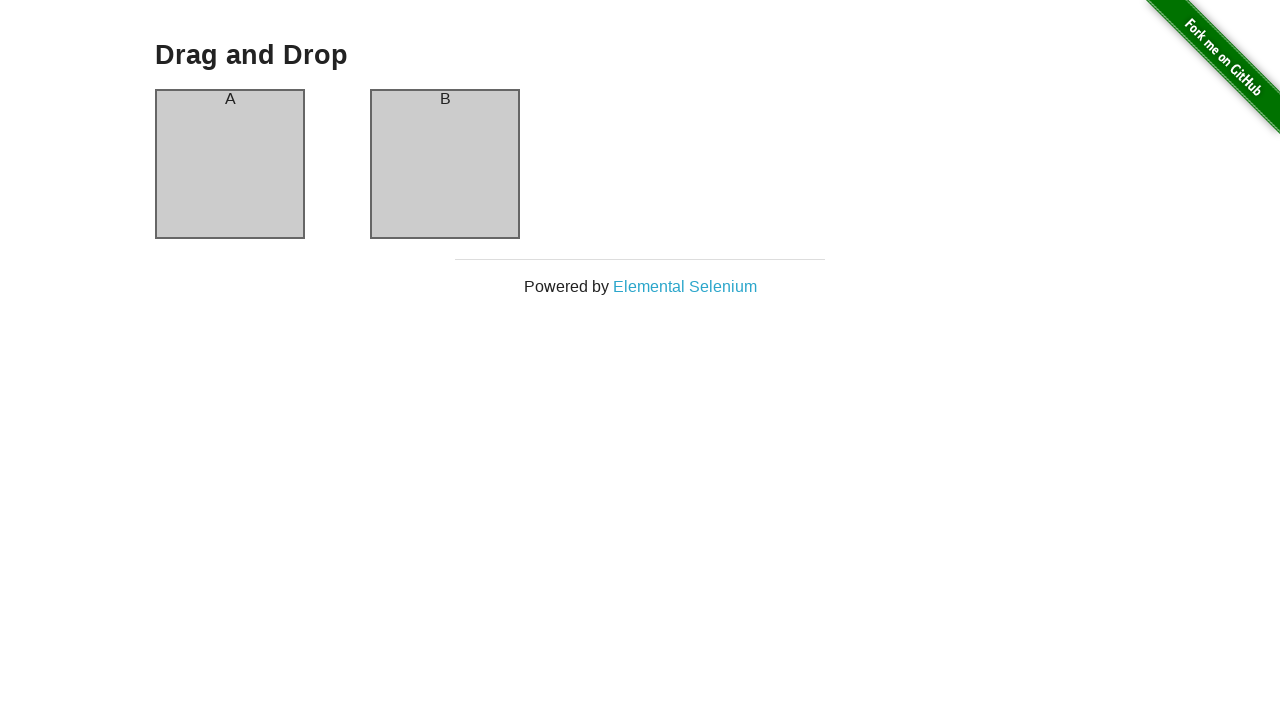

Dragged column A element to column B at (445, 164)
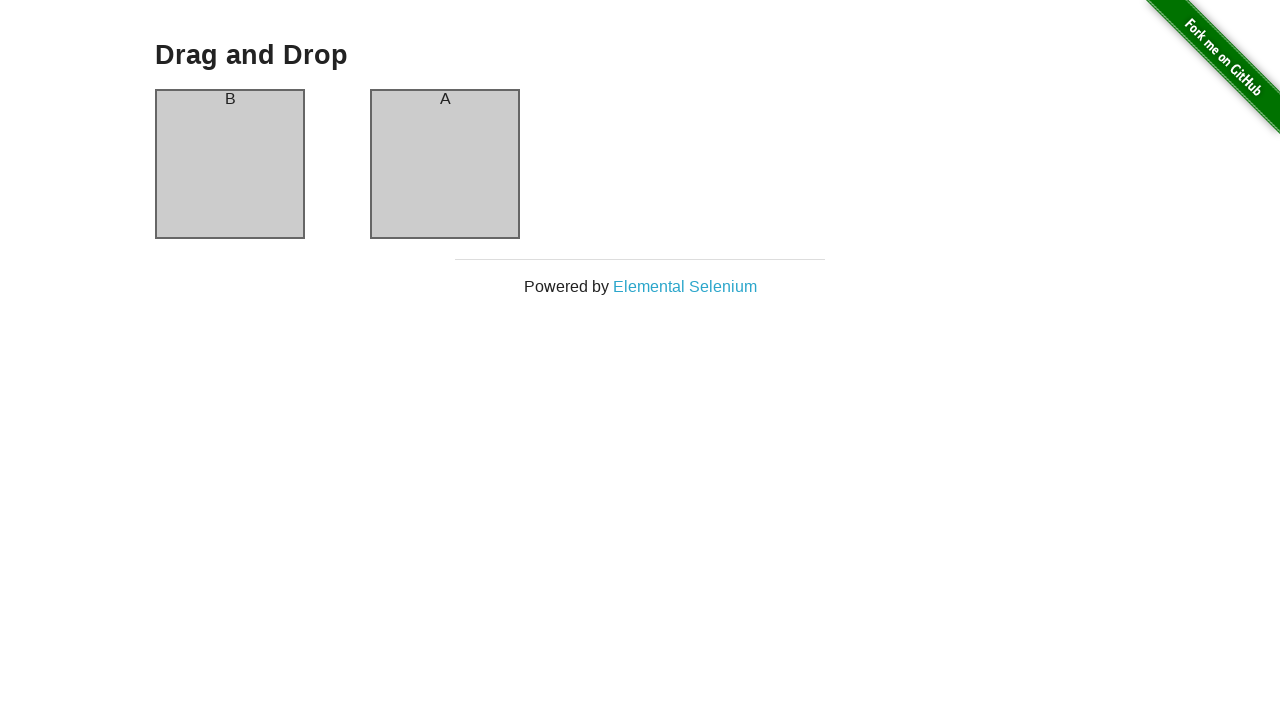

Navigated back to home page
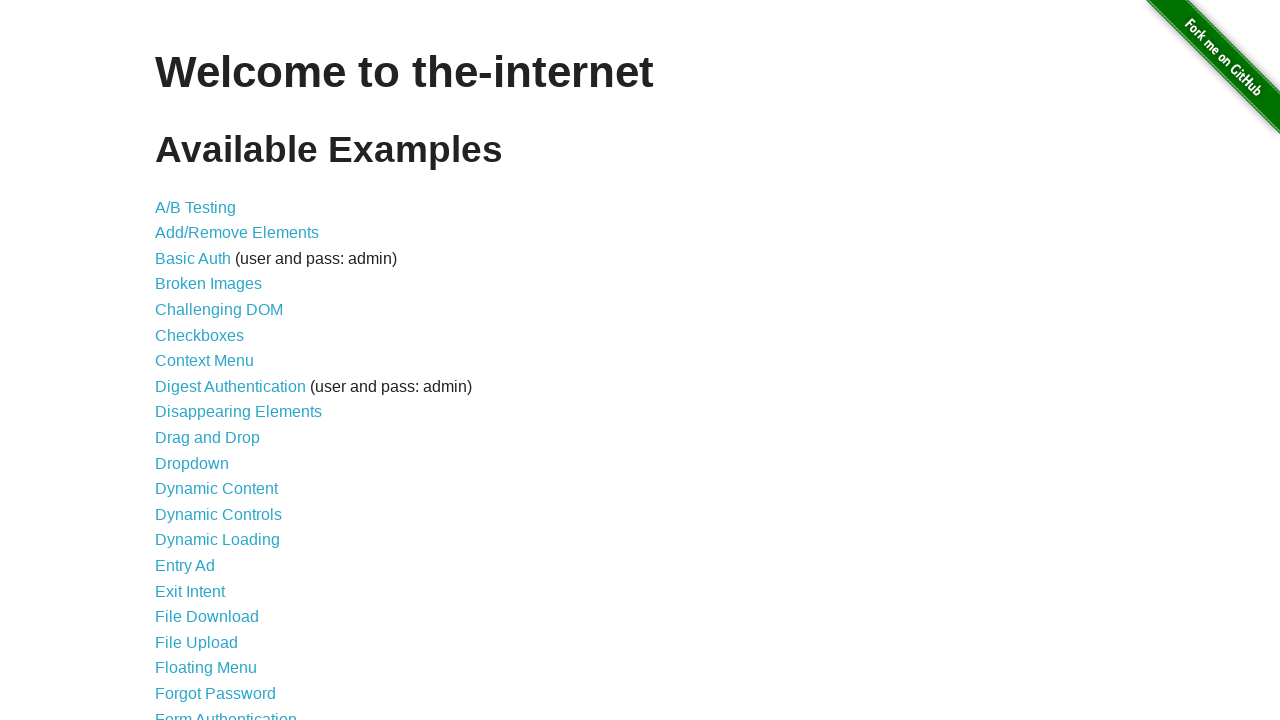

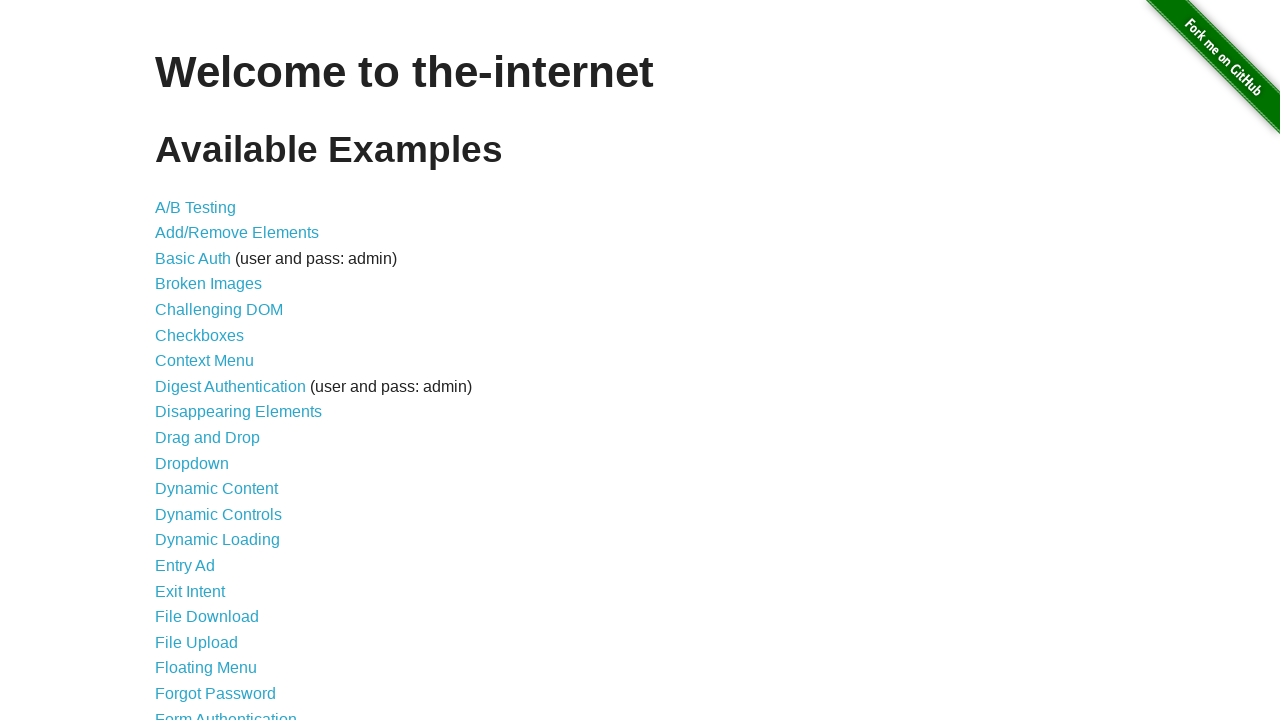